Tests finding a link by partial text (calculated mathematically), clicking it, filling out a multi-field form with personal information (first name, last name, city, country), and submitting the form.

Starting URL: http://suninjuly.github.io/find_link_text

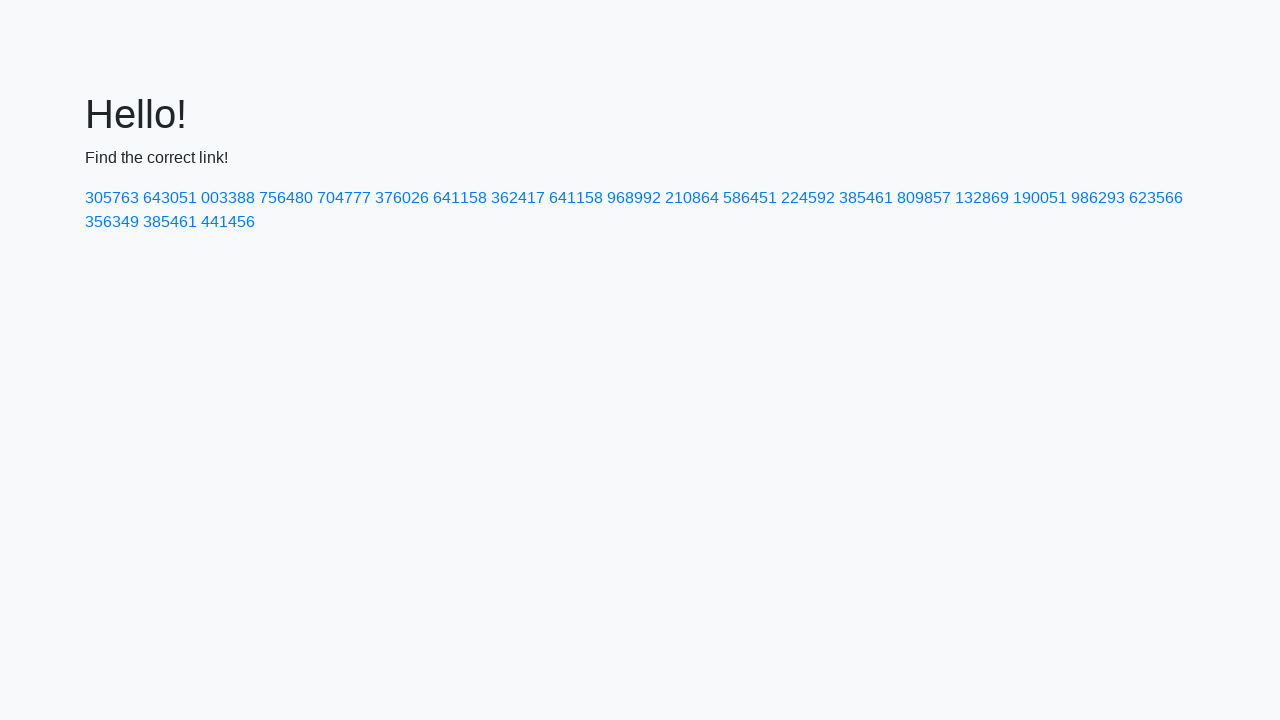

Clicked link with calculated text '224592' at (808, 198) on a:has-text('224592')
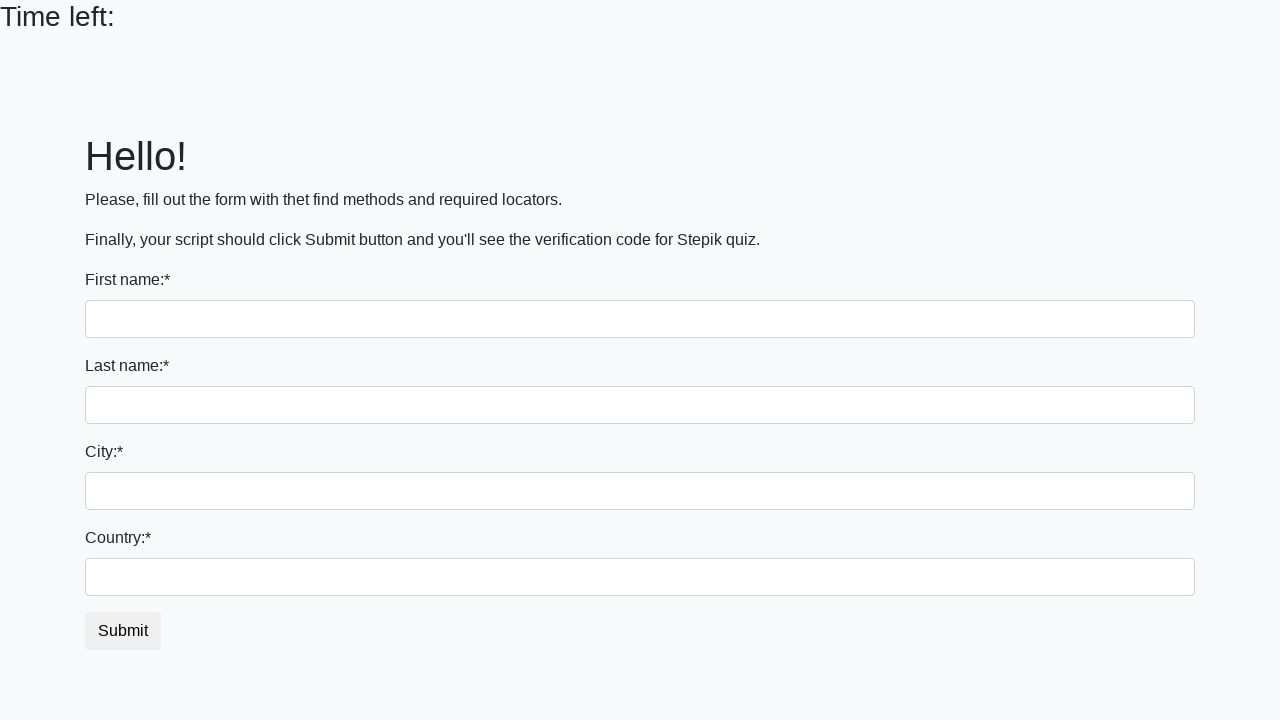

Filled first name field with 'Ivan' on input >> nth=0
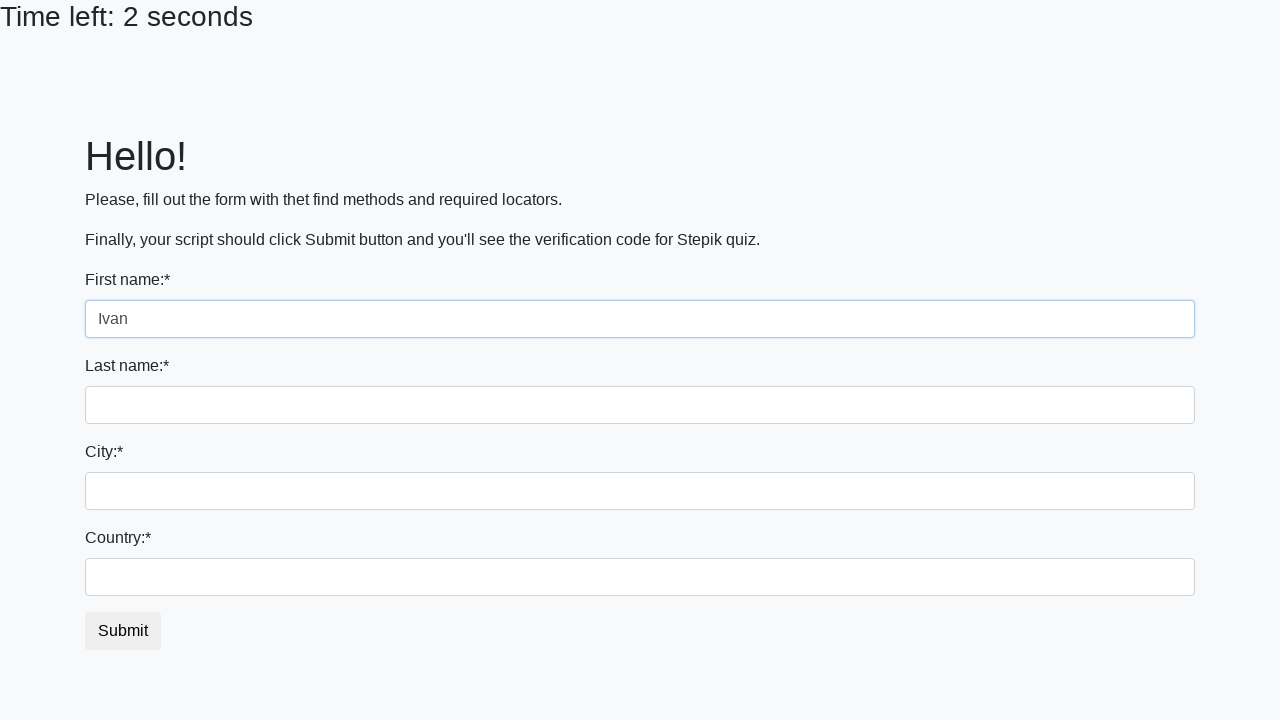

Filled last name field with 'Petrov' on input[name='last_name']
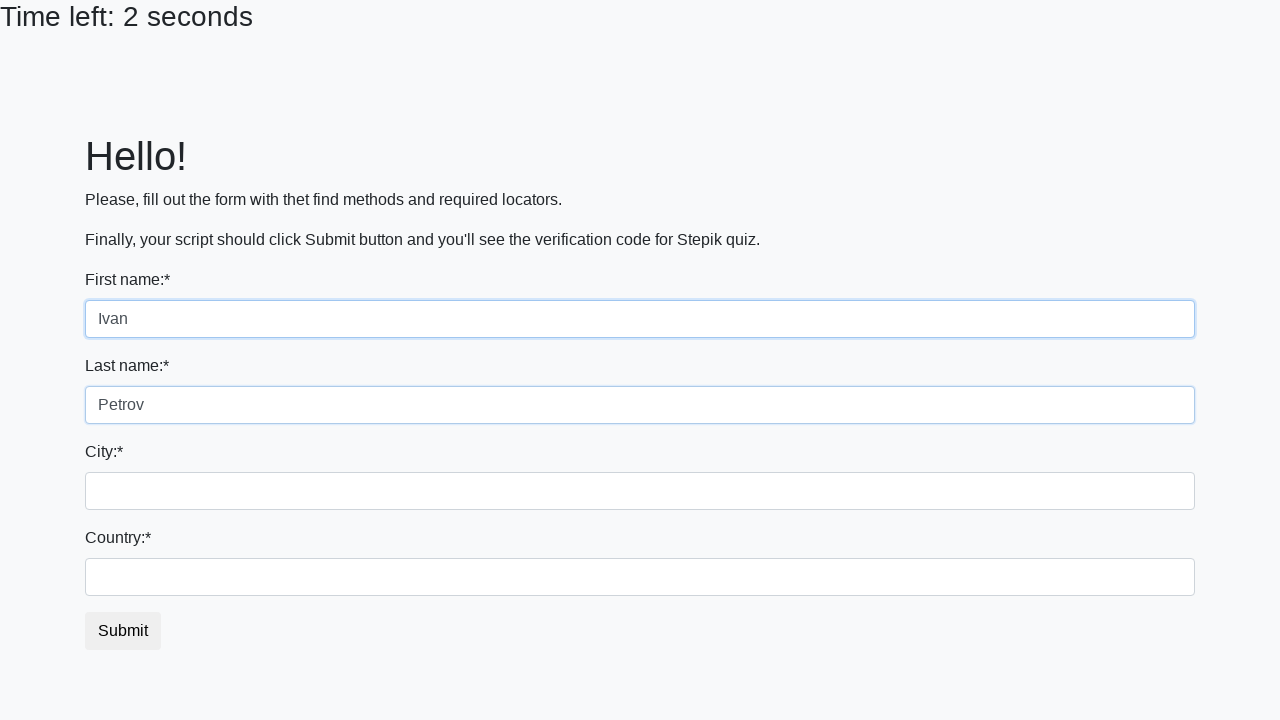

Filled city field with 'Smolensk' on .form-control.city
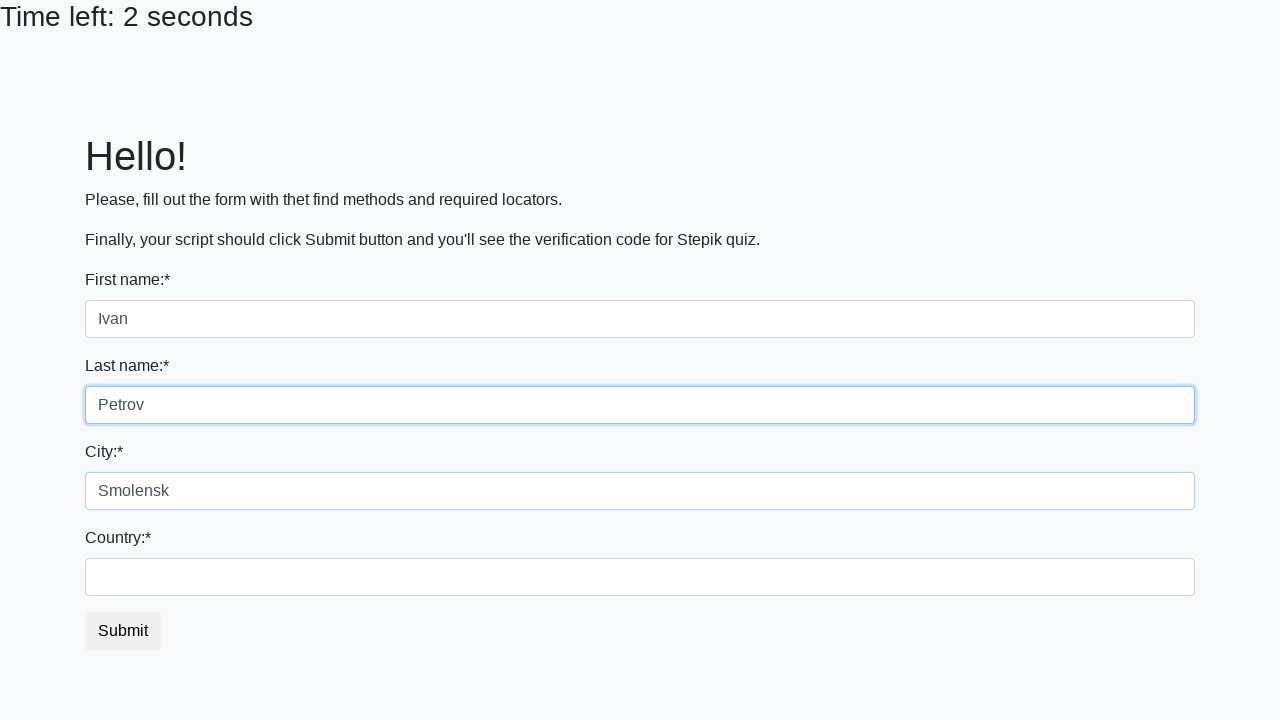

Filled country field with 'Russia' on #country
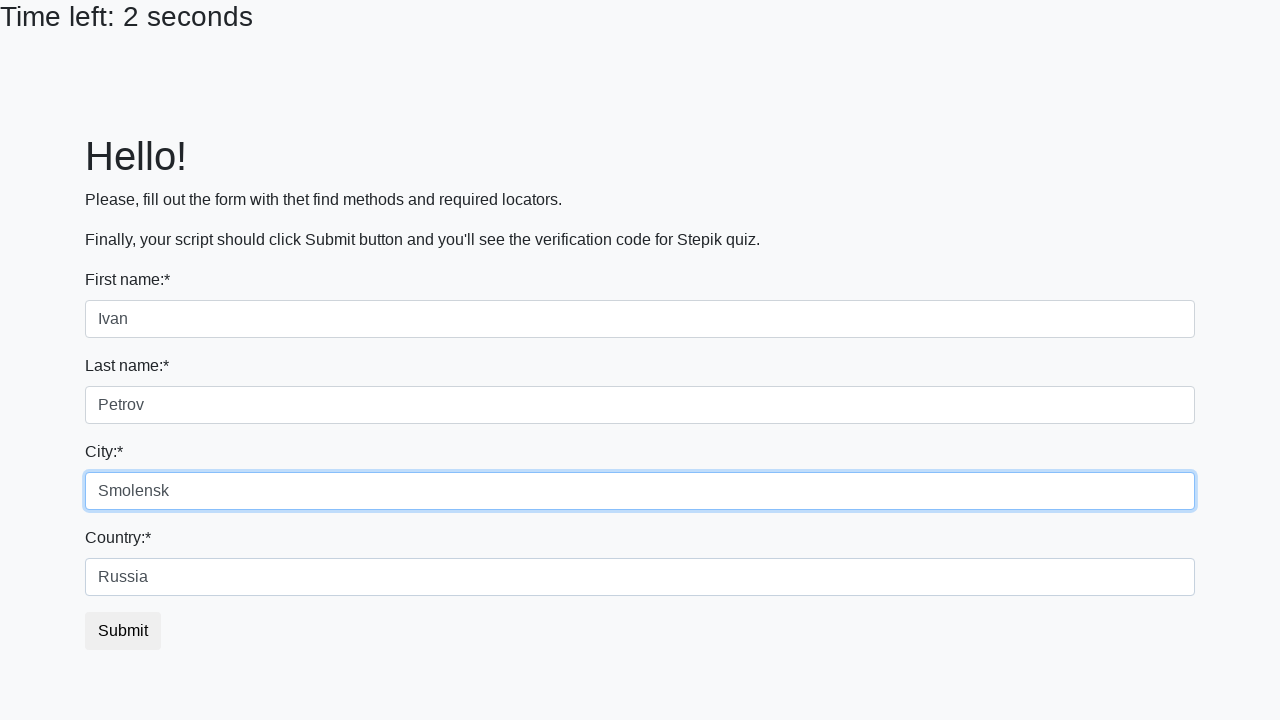

Clicked form submit button at (123, 631) on button.btn
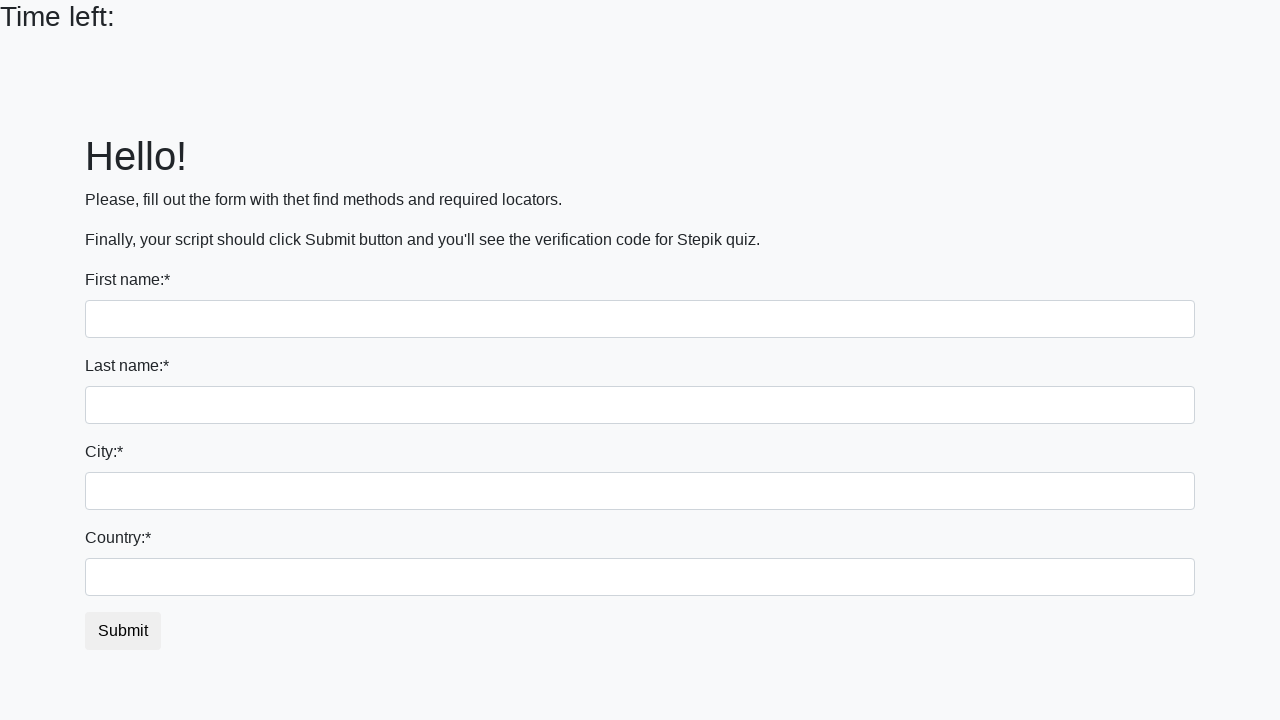

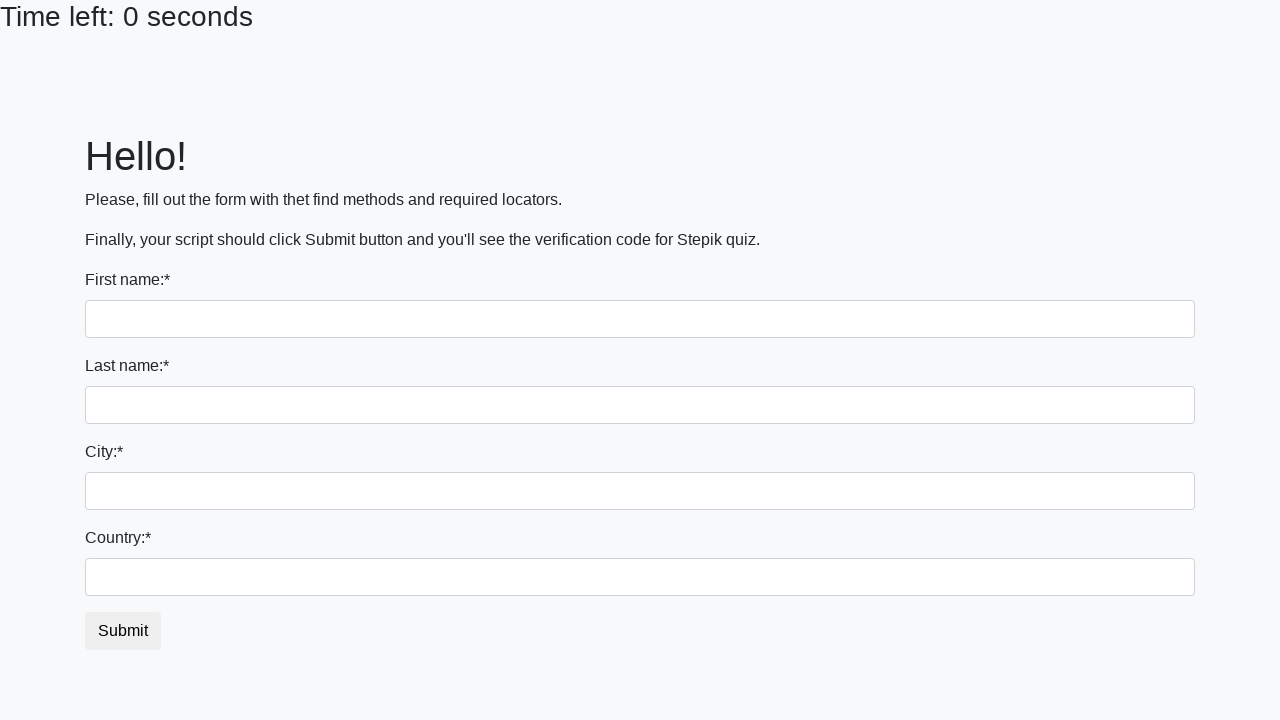